Tests that the Selenide Wiki page contains JUnit5 code examples for Soft Assertions by navigating to the Wiki tab and clicking on the Soft Assertions link

Starting URL: https://github.com/selenide/selenide

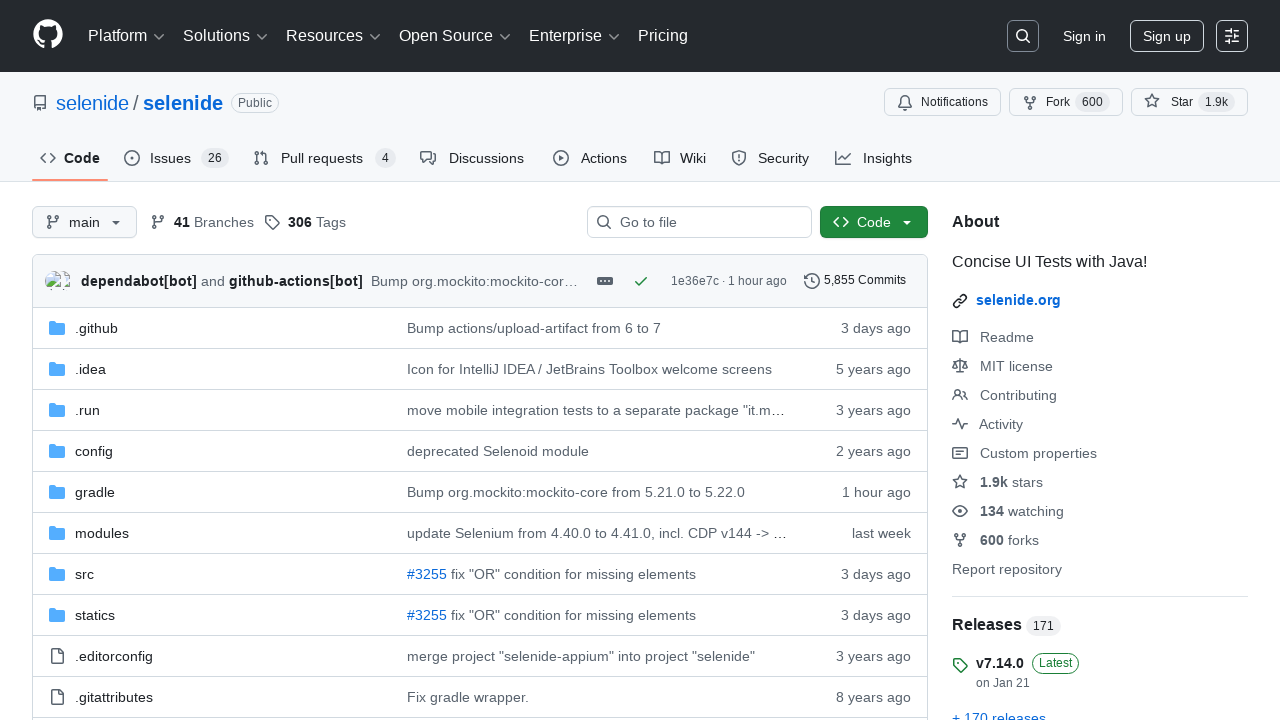

Clicked on the Wiki tab at (680, 158) on #wiki-tab
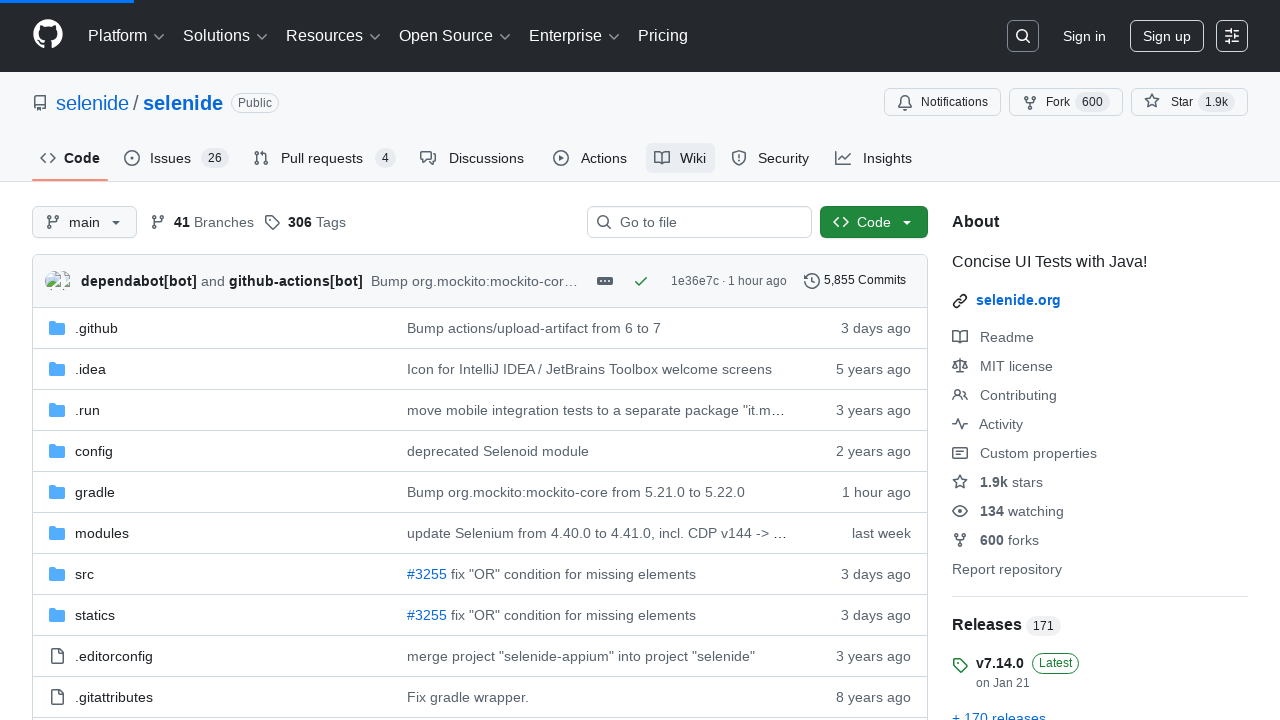

Waited for wiki content to load
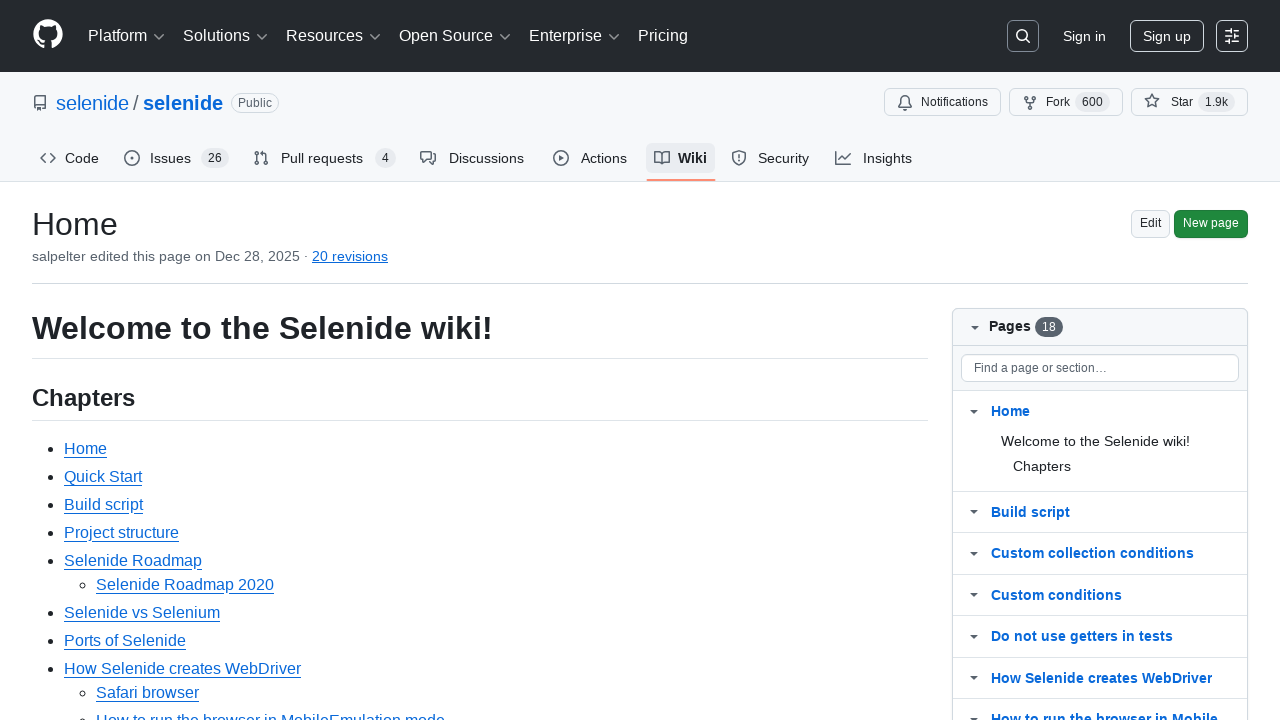

Clicked on the Soft Assertions link at (116, 360) on .markdown-body a >> internal:has-text="Soft Assertions"i
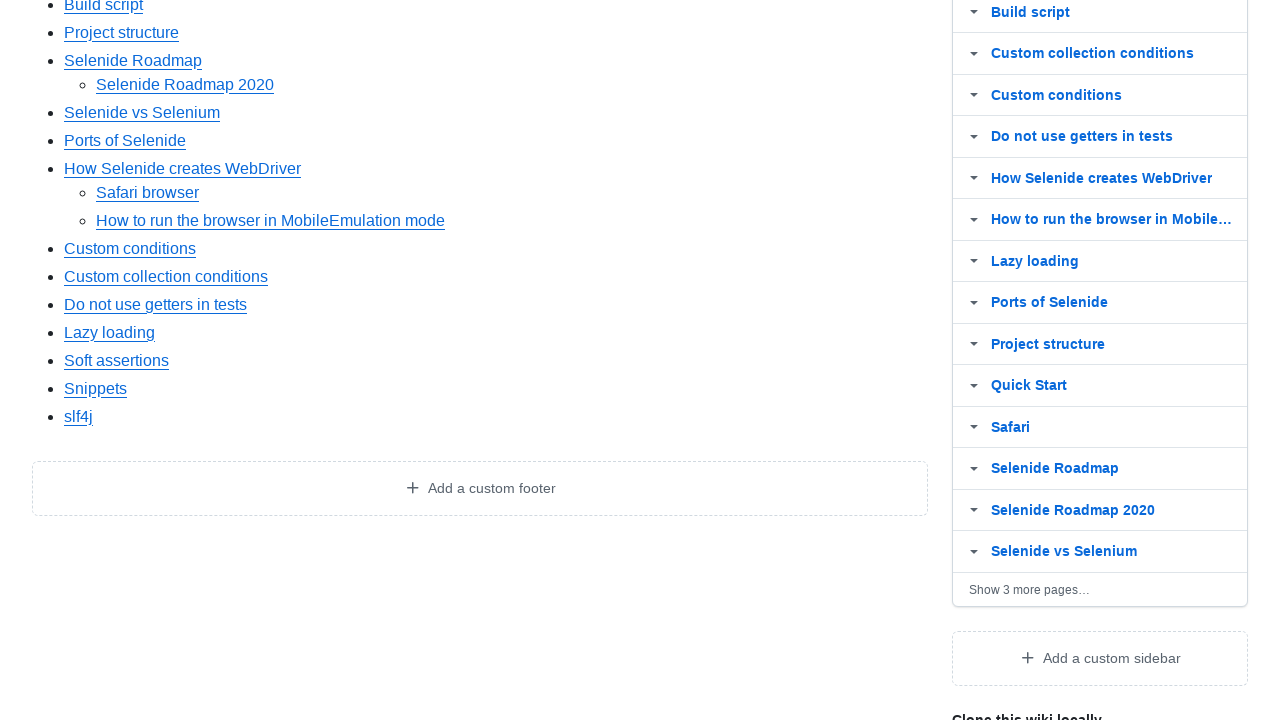

Verified the Using JUnit5 section heading is visible
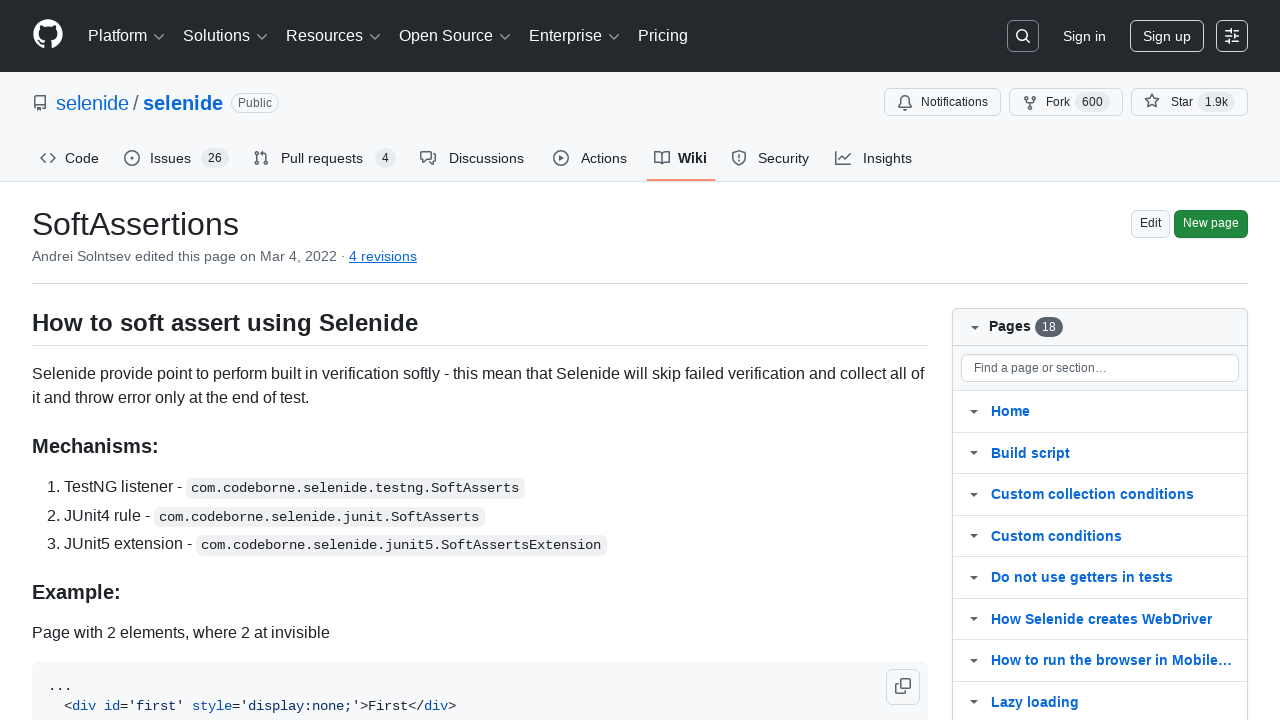

Verified code examples are present on the page
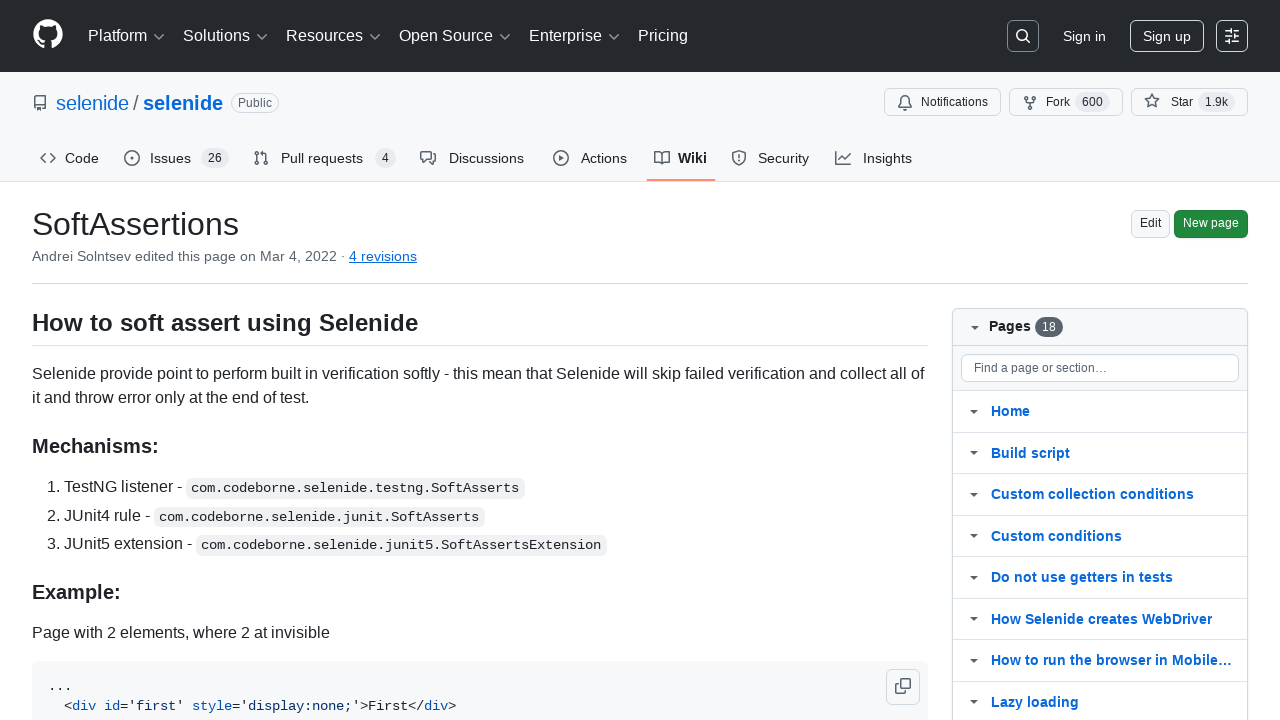

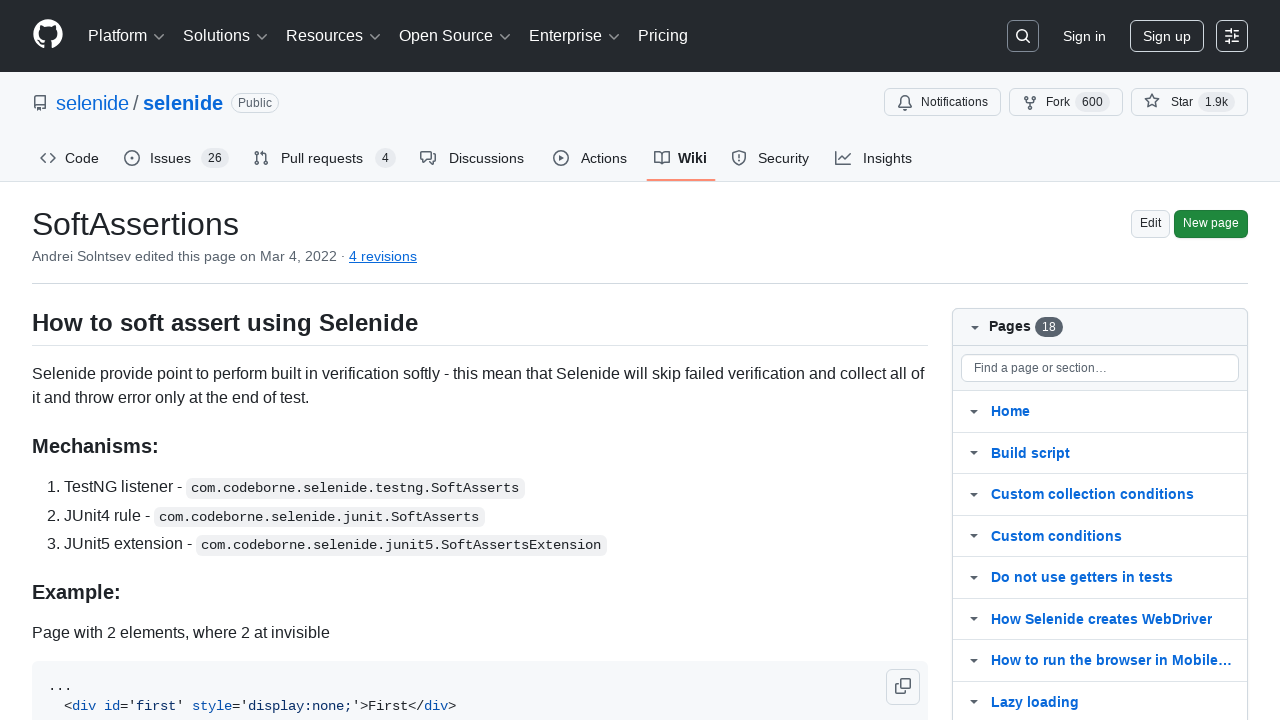